Tests XPath navigation using following-sibling and parent axes to locate and verify button elements in the page header

Starting URL: https://rahulshettyacademy.com/AutomationPractice/

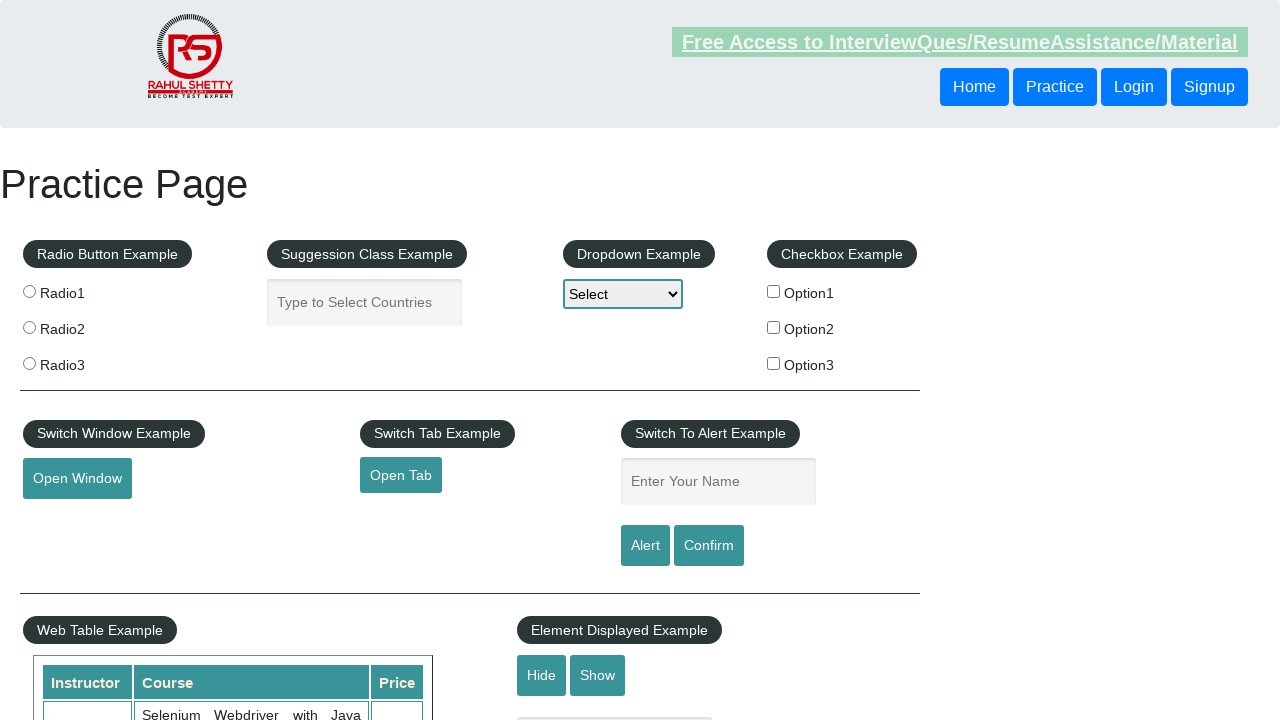

Waited for first header button to be visible
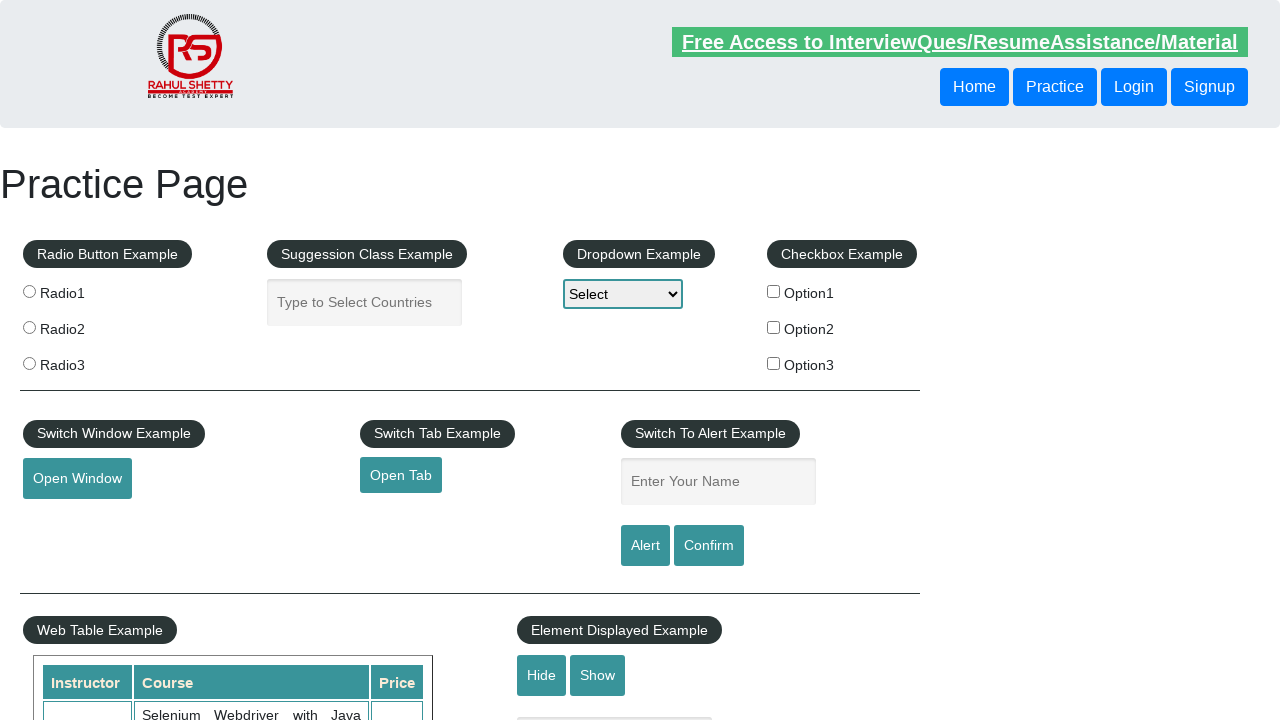

Located following-sibling button using XPath
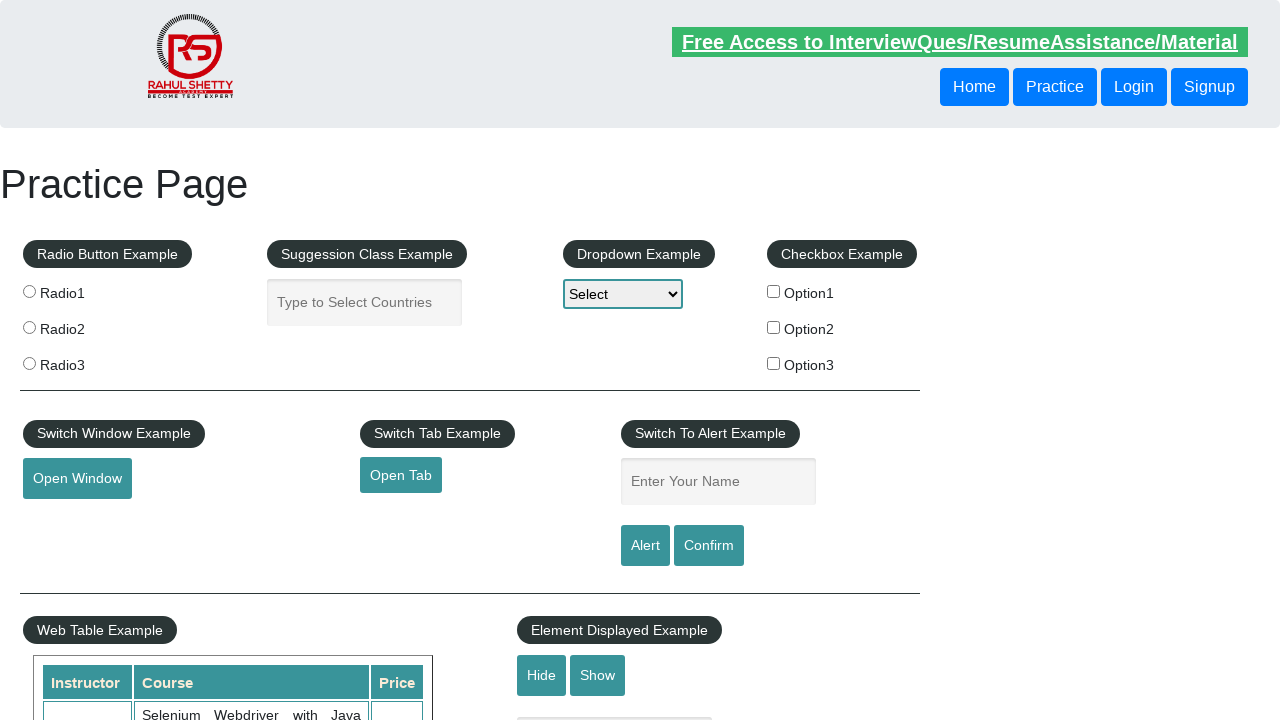

Verified following-sibling button is visible
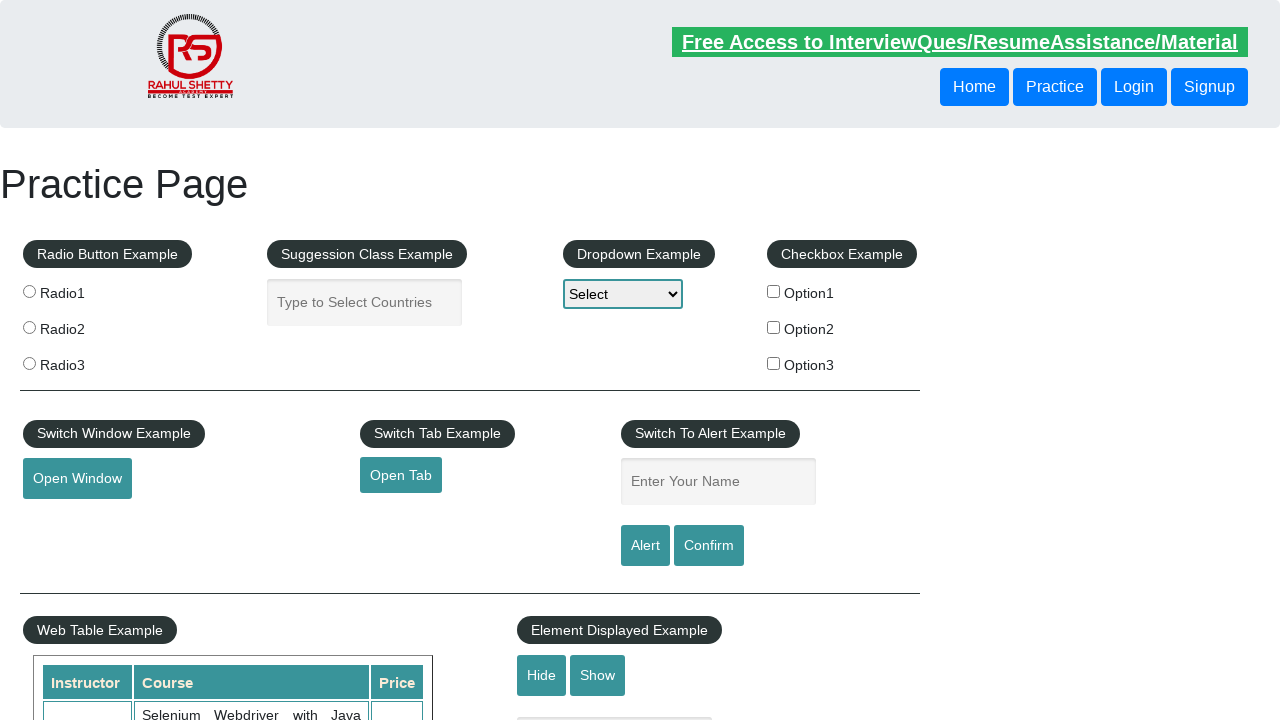

Located parent div element using XPath parent axis
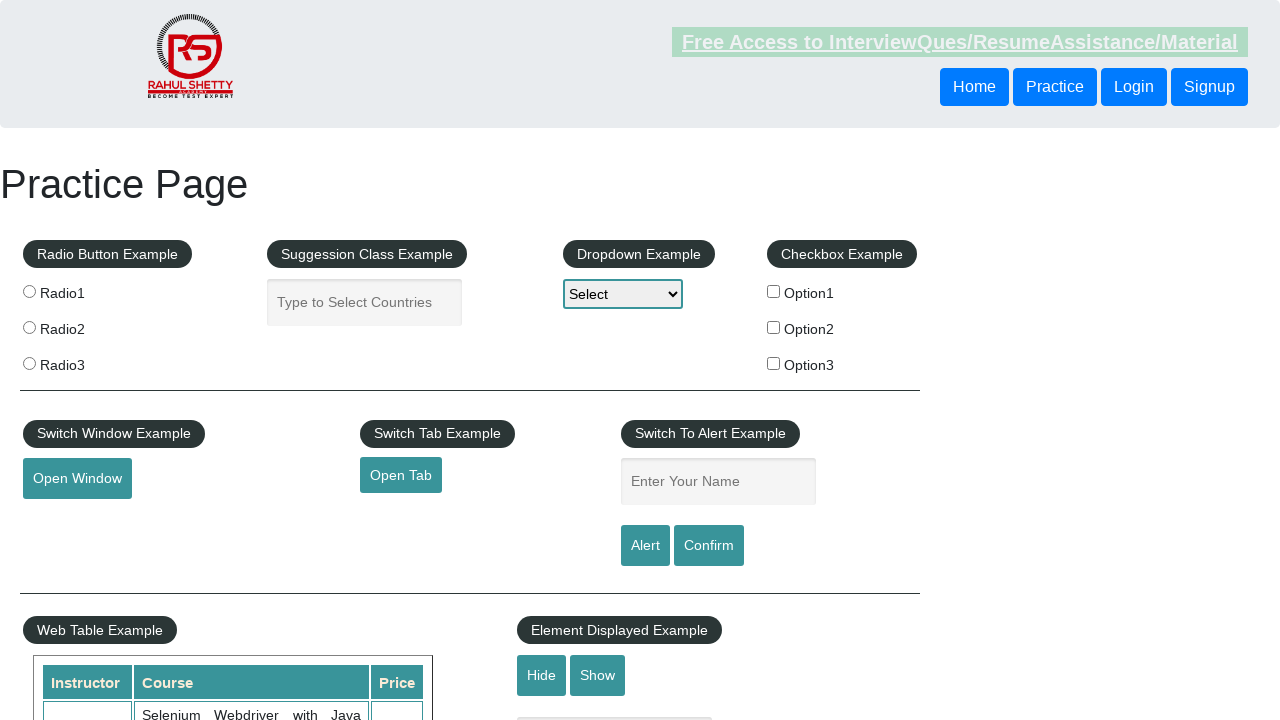

Verified parent div element is visible
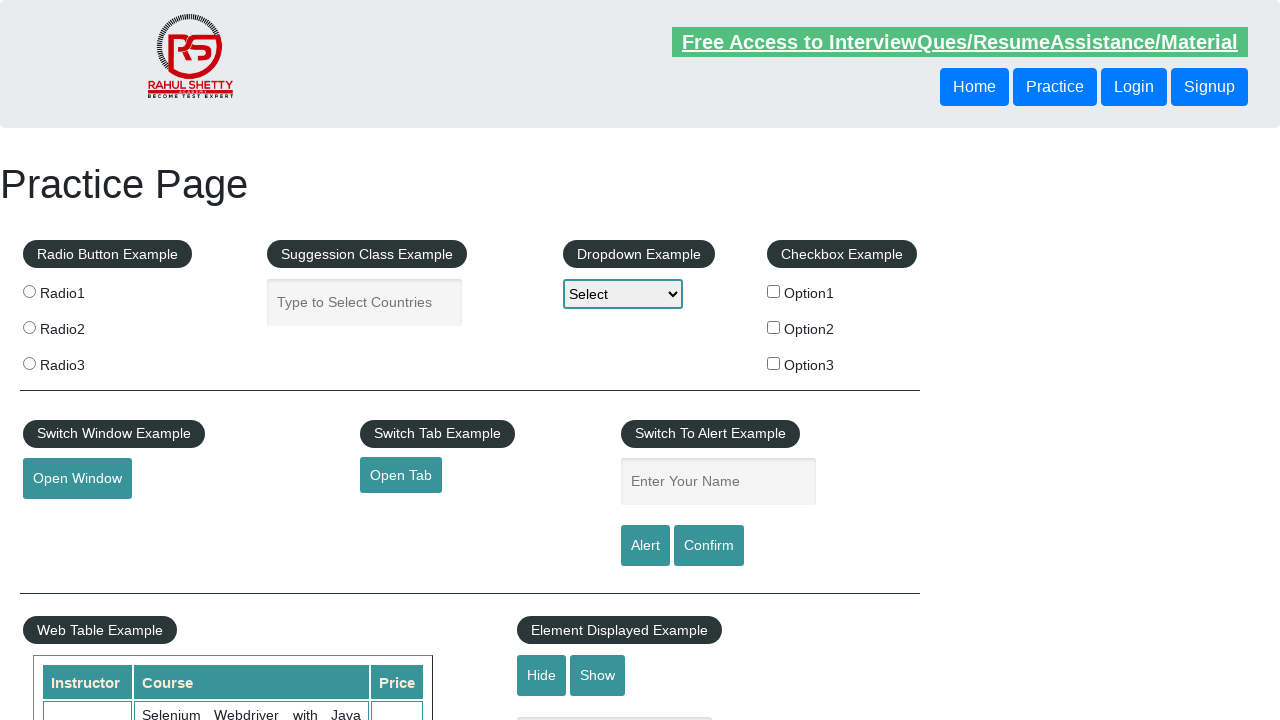

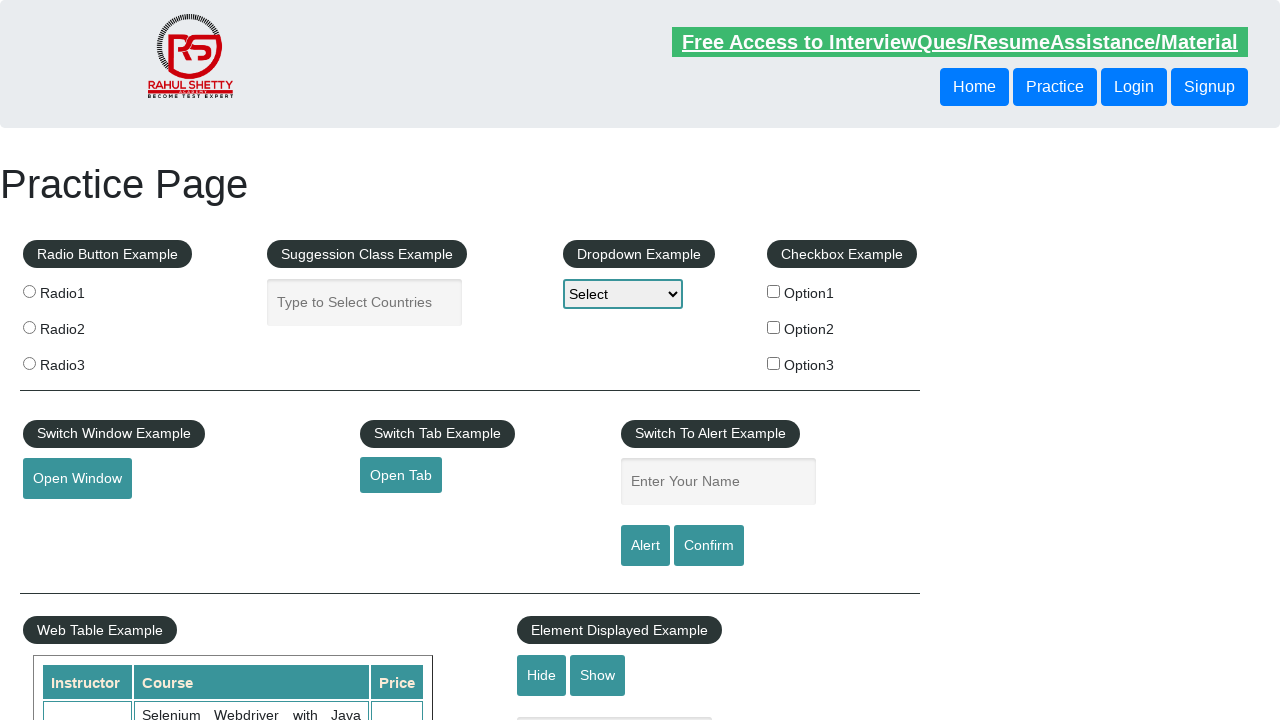